Tests clearing the complete state of all items by checking and unchecking toggle all

Starting URL: https://demo.playwright.dev/todomvc

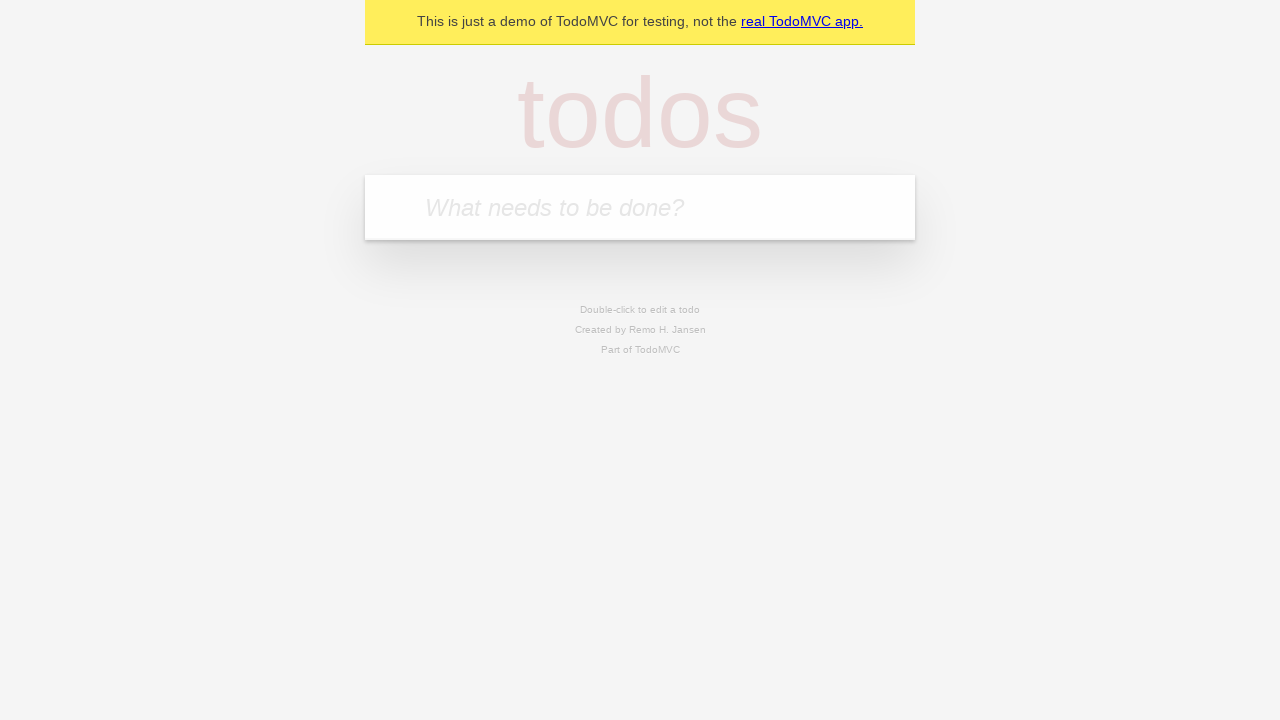

Filled new todo input with 'buy some cheese' on internal:attr=[placeholder="What needs to be done?"i]
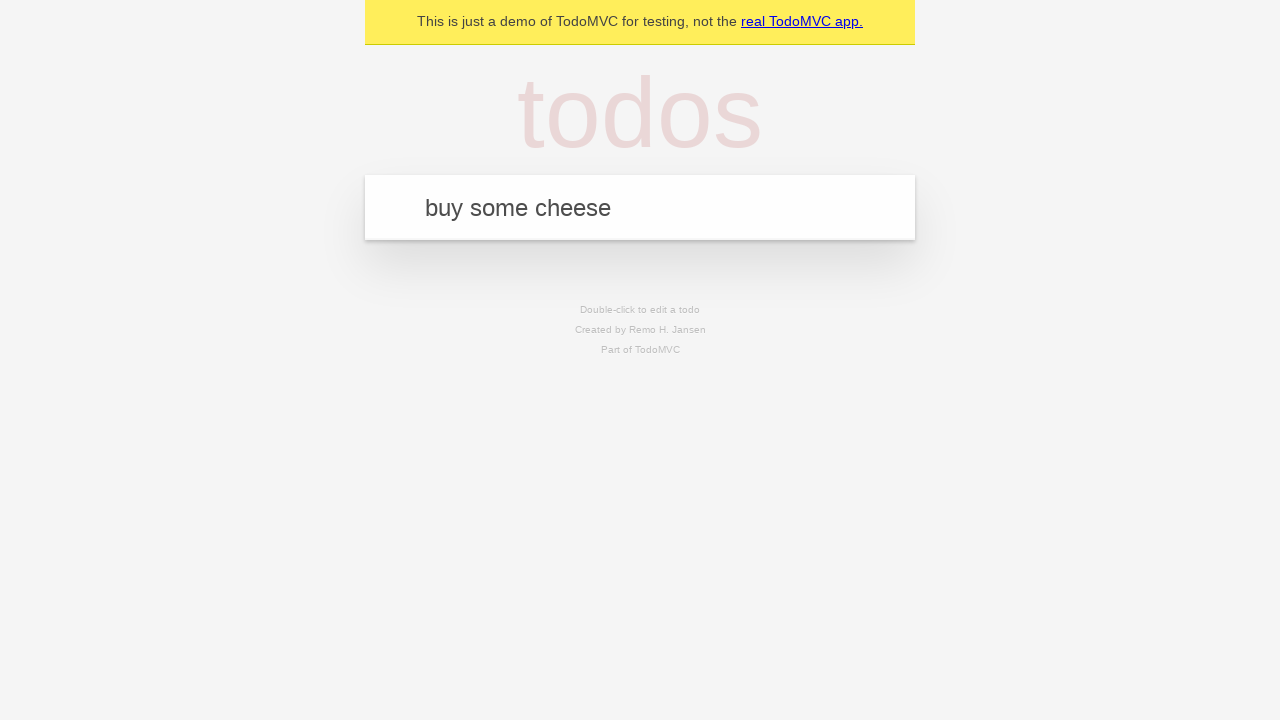

Pressed Enter to create todo 'buy some cheese' on internal:attr=[placeholder="What needs to be done?"i]
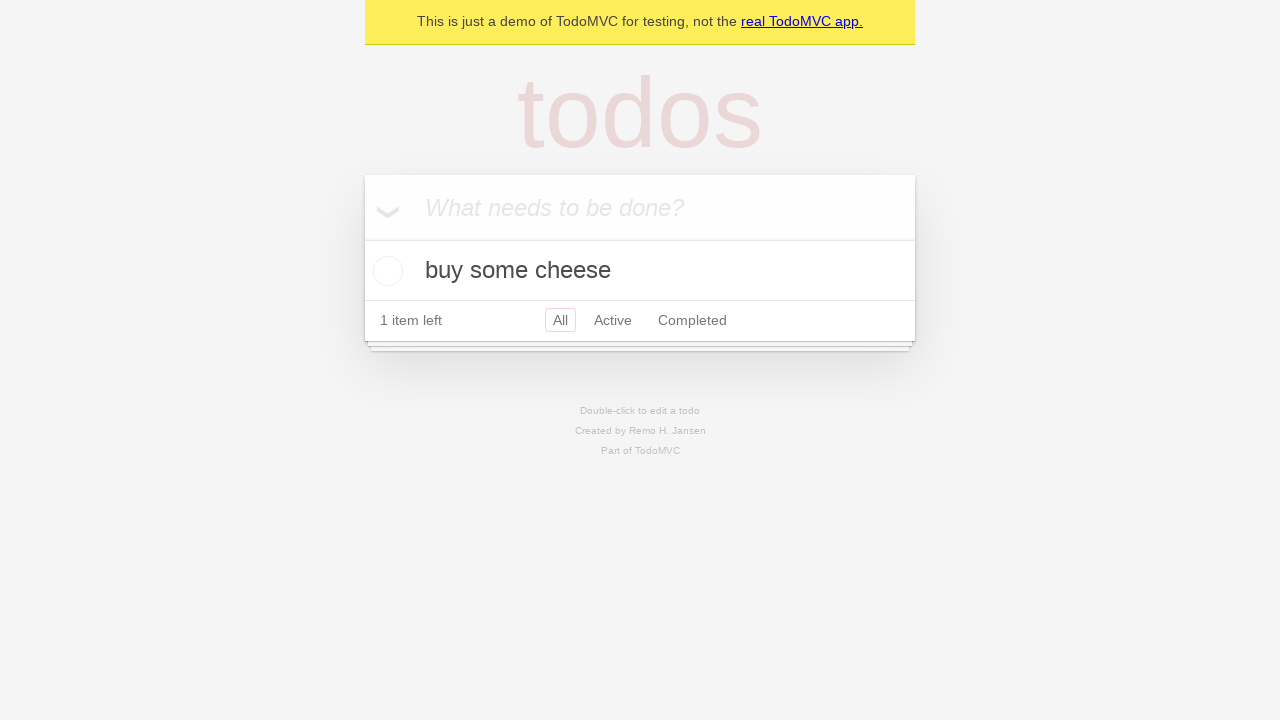

Filled new todo input with 'feed the cat' on internal:attr=[placeholder="What needs to be done?"i]
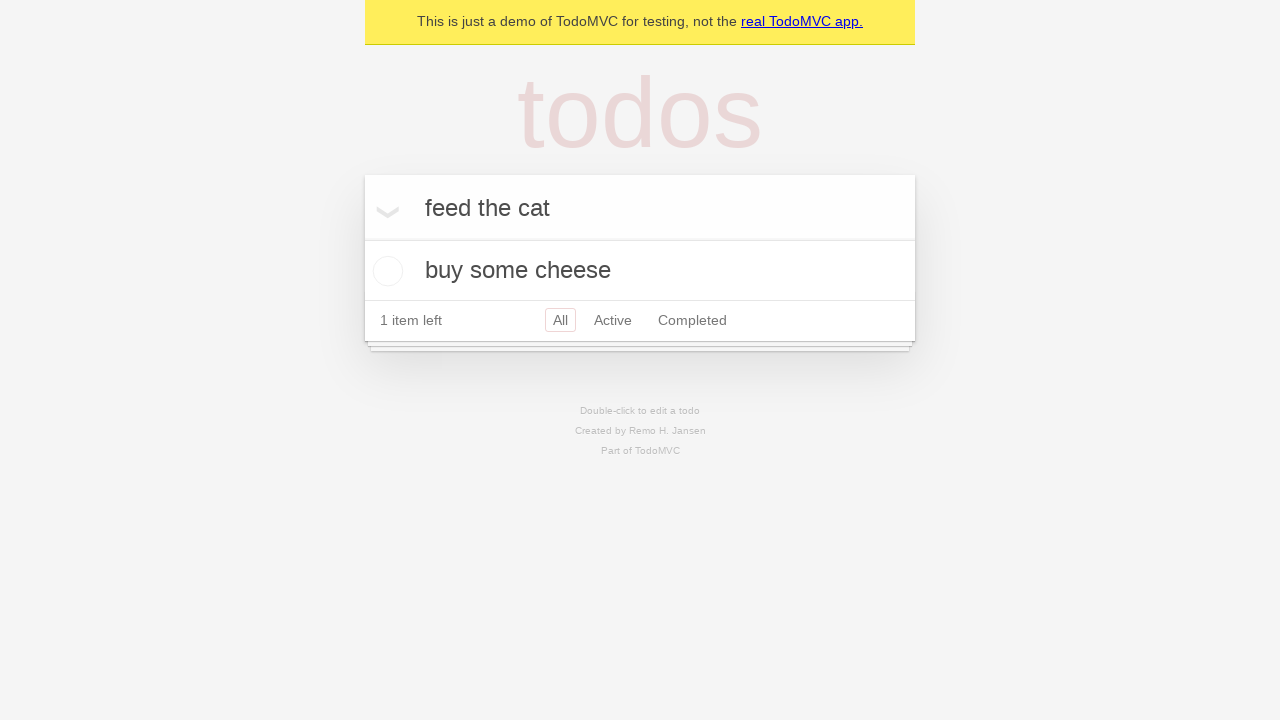

Pressed Enter to create todo 'feed the cat' on internal:attr=[placeholder="What needs to be done?"i]
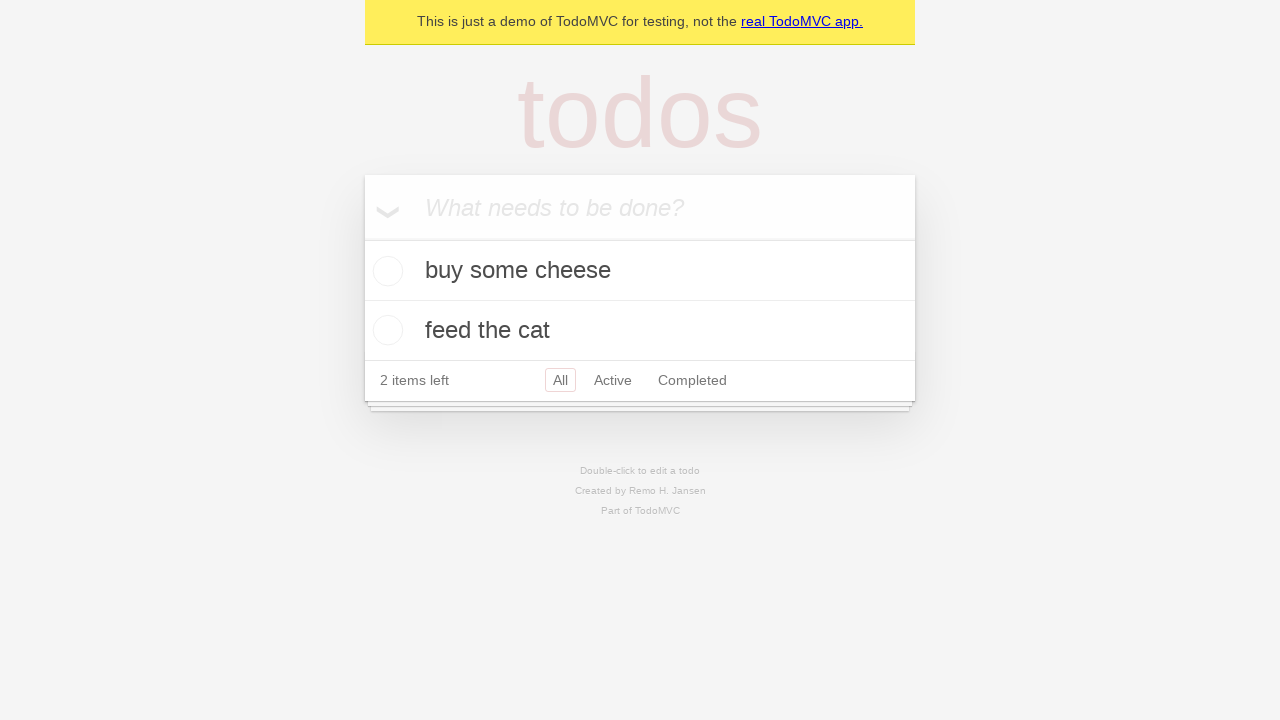

Filled new todo input with 'book a doctors appointment' on internal:attr=[placeholder="What needs to be done?"i]
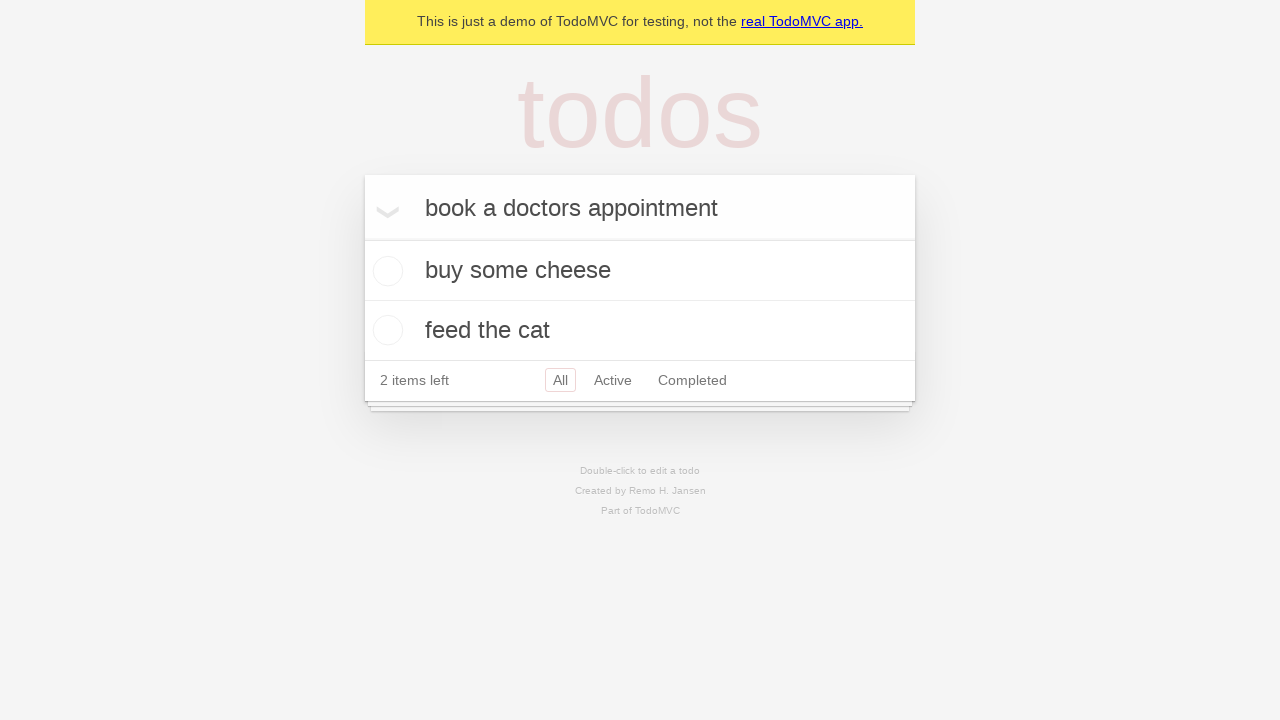

Pressed Enter to create todo 'book a doctors appointment' on internal:attr=[placeholder="What needs to be done?"i]
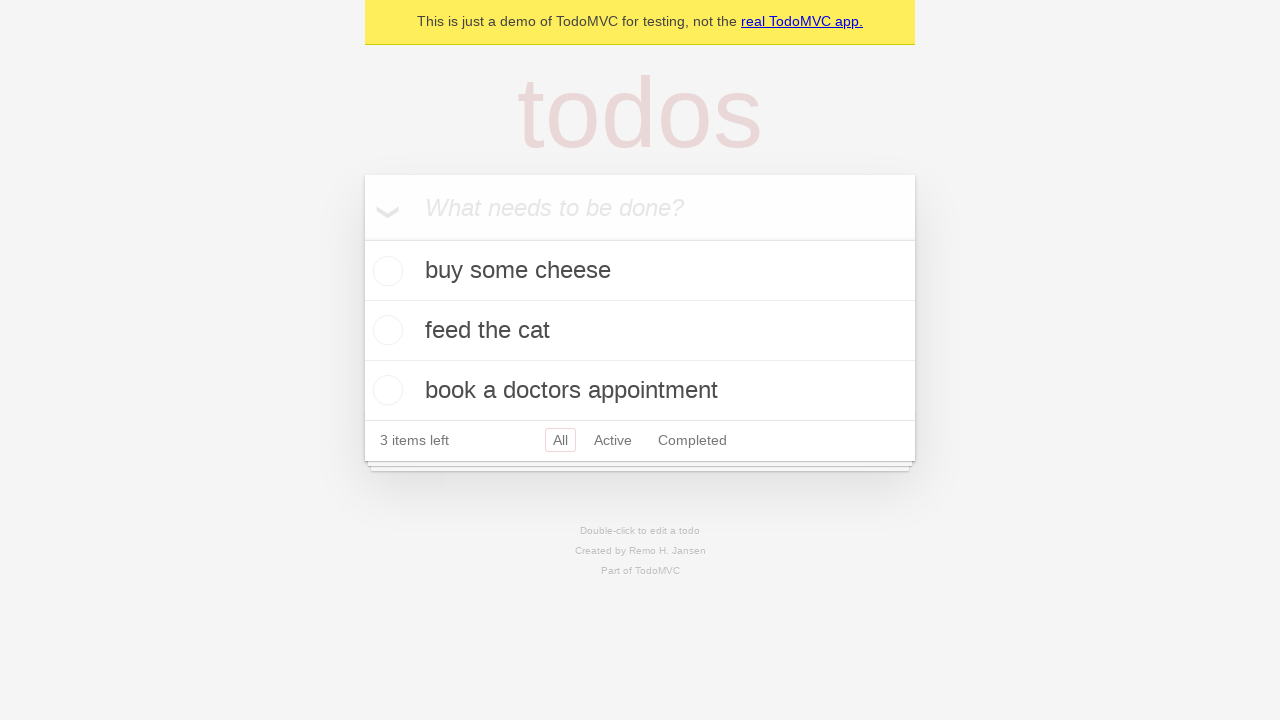

Checked 'Mark all as complete' toggle to mark all todos as complete at (362, 238) on internal:label="Mark all as complete"i
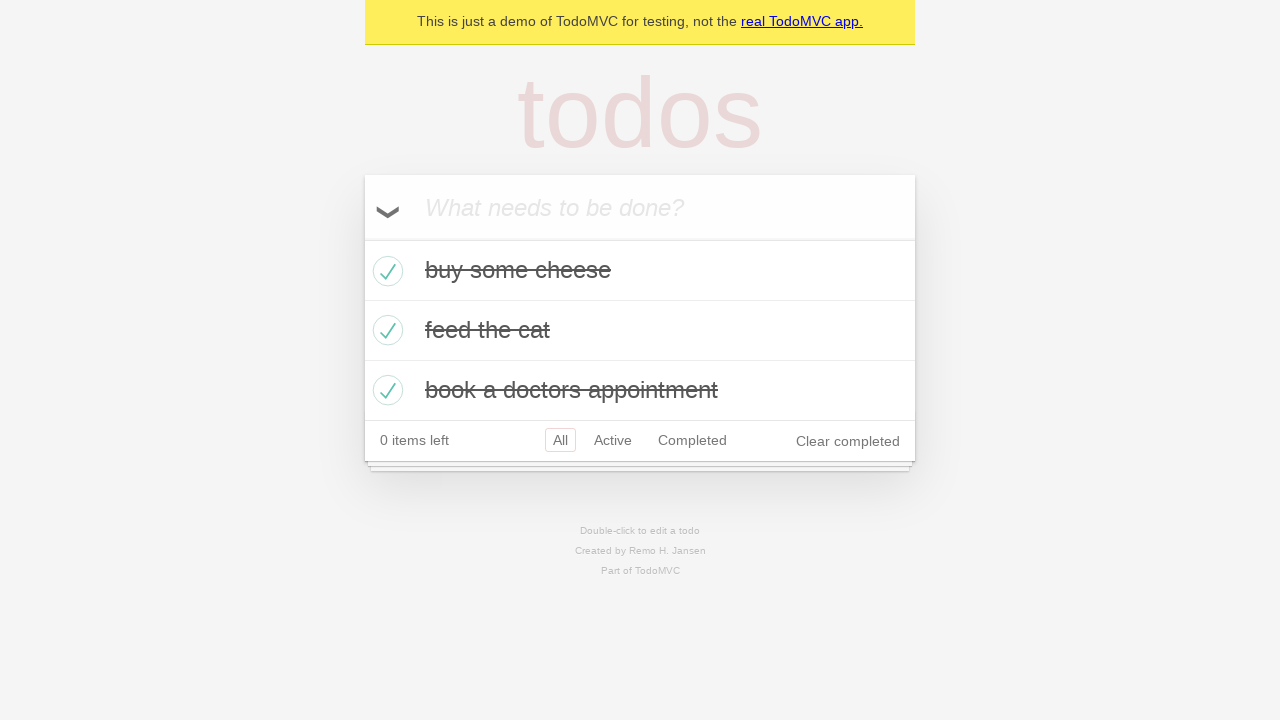

Unchecked 'Mark all as complete' toggle to clear complete state of all todos at (362, 238) on internal:label="Mark all as complete"i
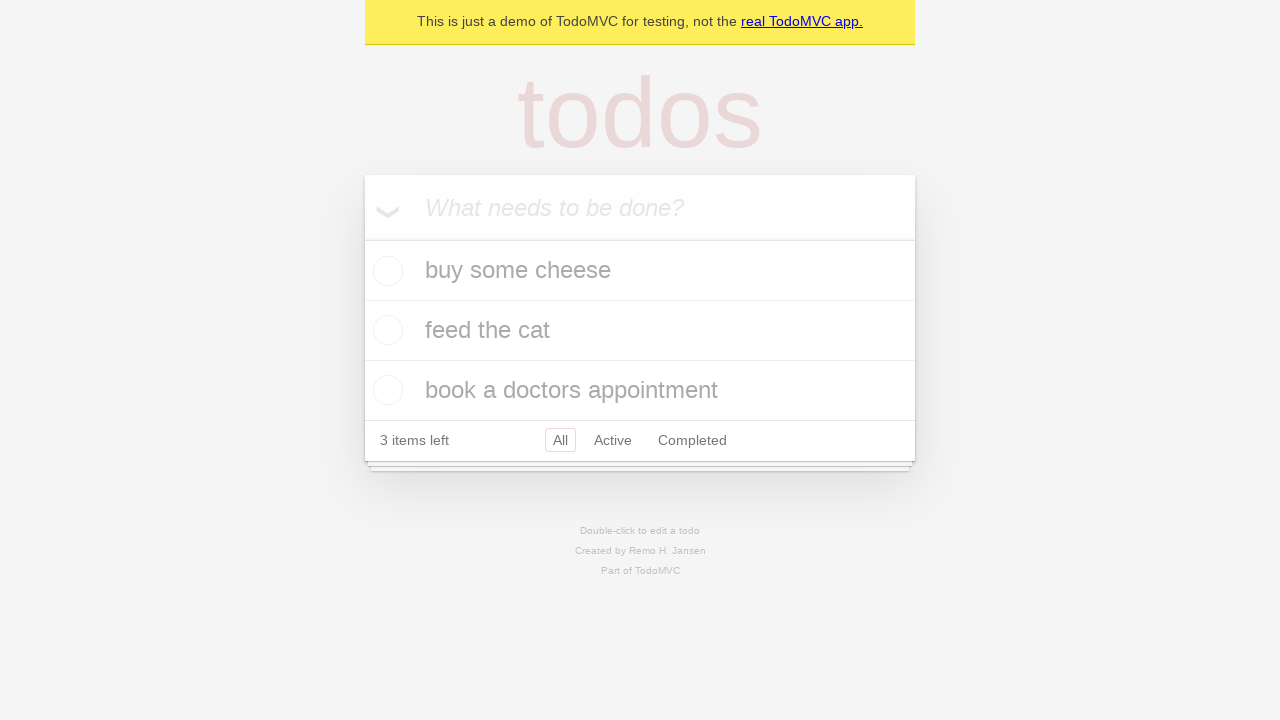

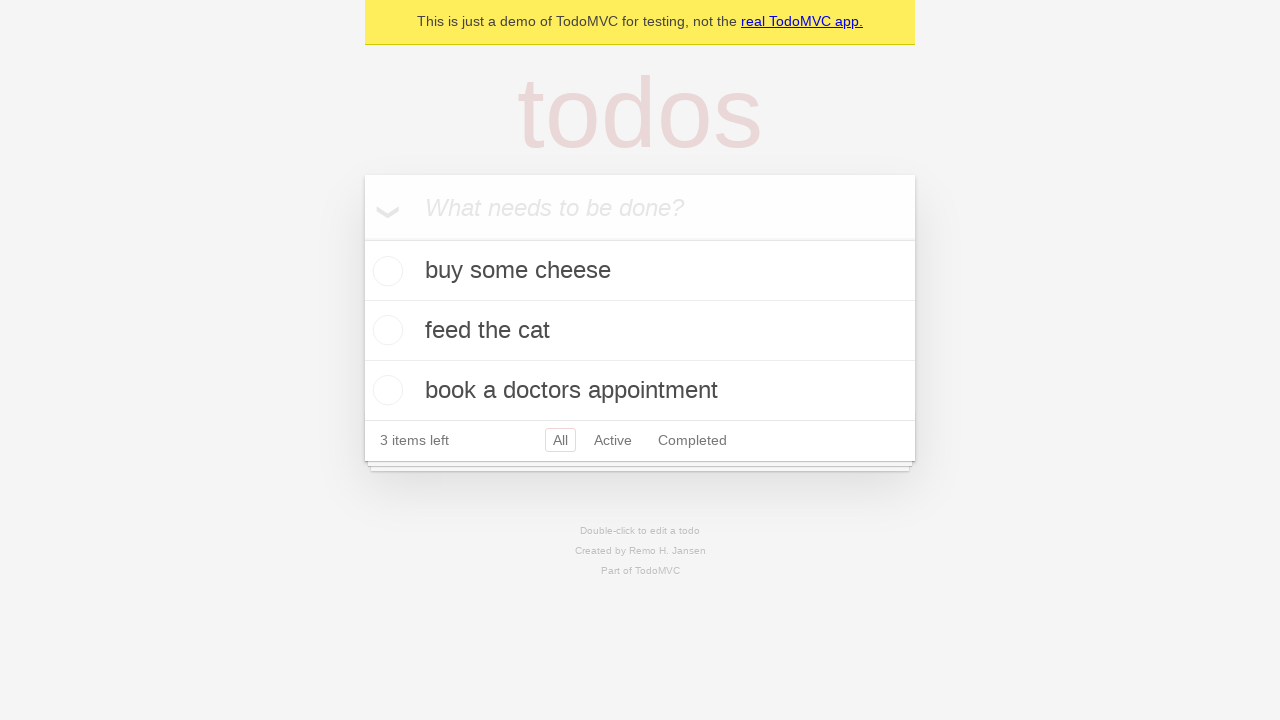